Tests checkbox functionality by checking the state of a checkbox before and after clicking it

Starting URL: https://rahulshettyacademy.com/dropdownsPractise/

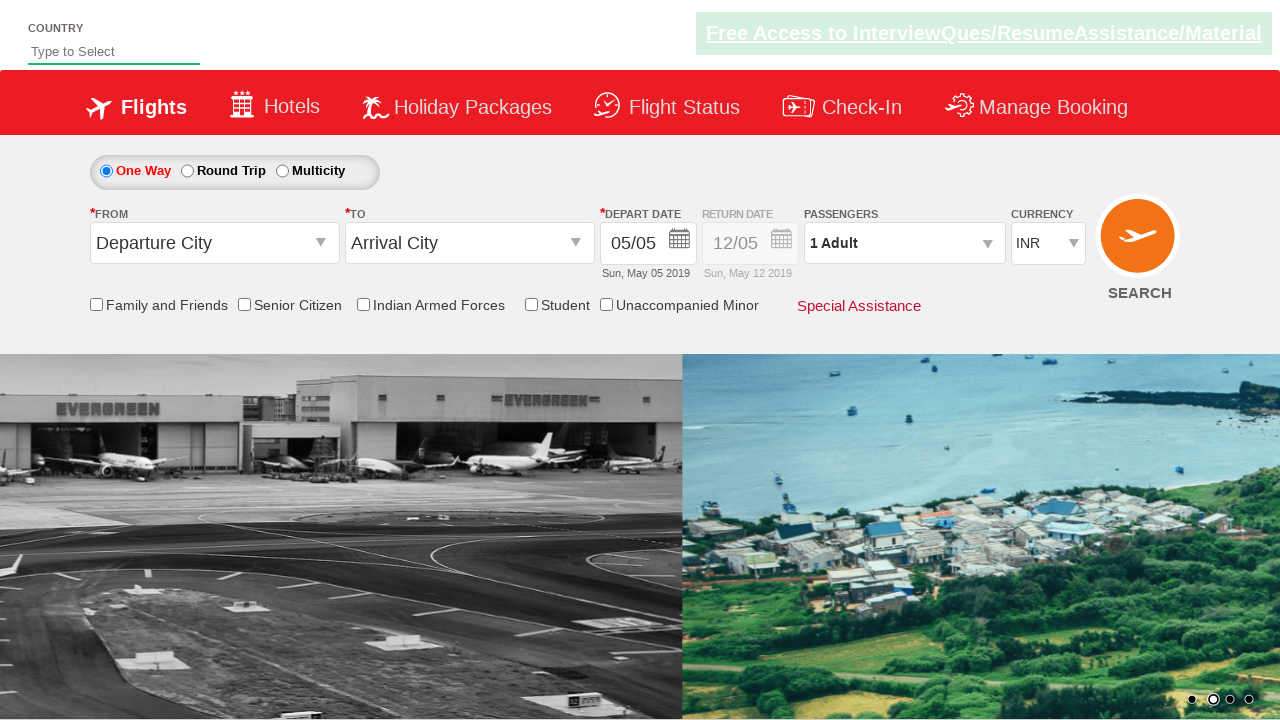

Counted total checkboxes on page: 6
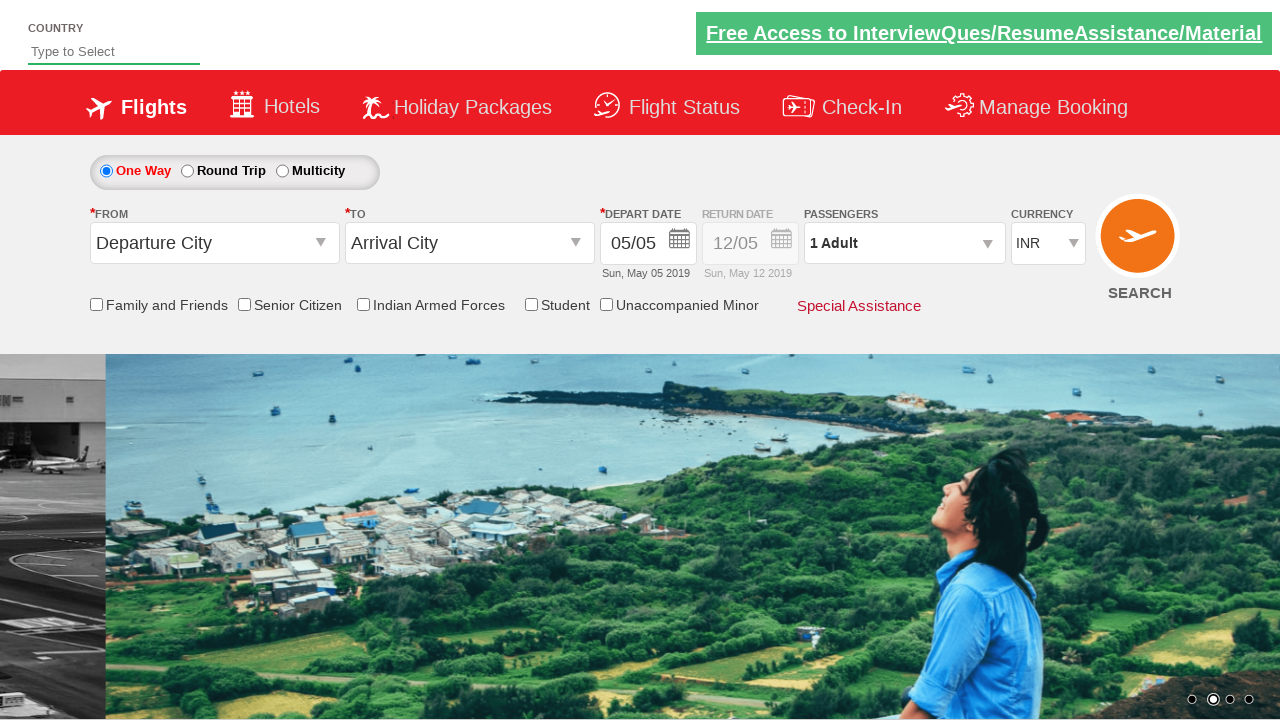

Checked Friends and Family checkbox initial state: False
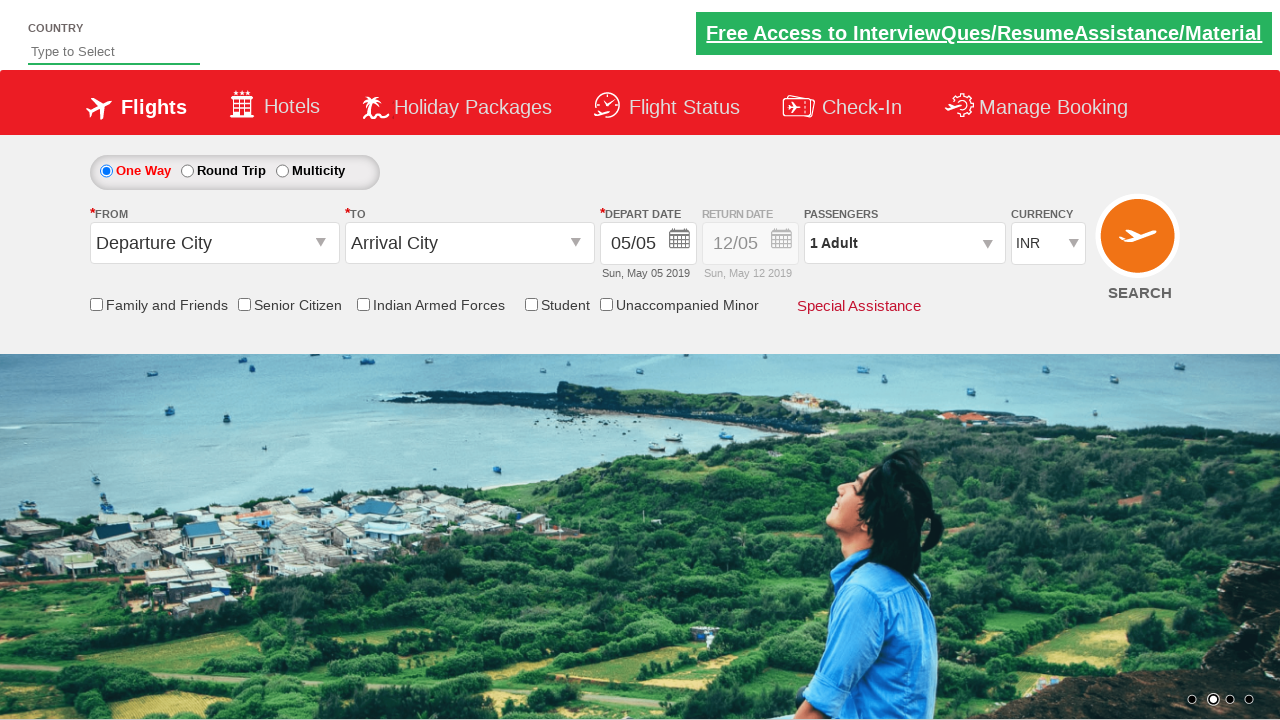

Clicked on Friends and Family checkbox at (96, 304) on input[id*='friendsandfamily']
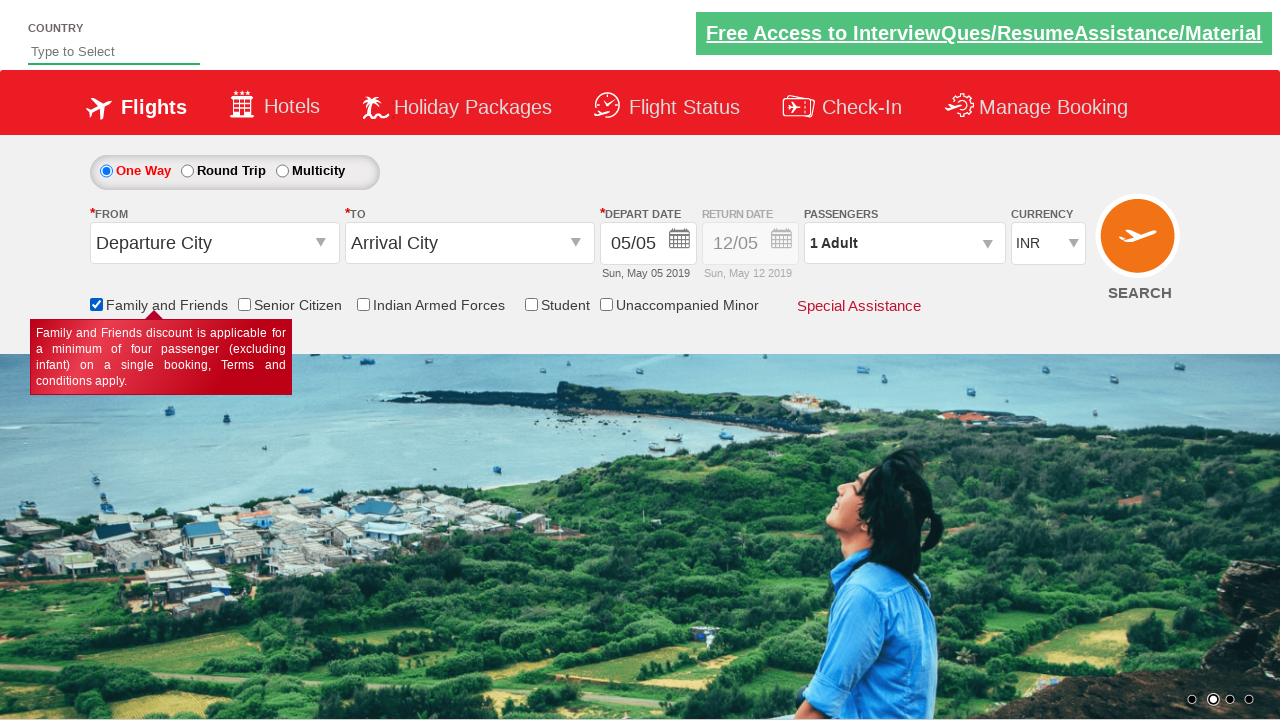

Checked Friends and Family checkbox state after click: True
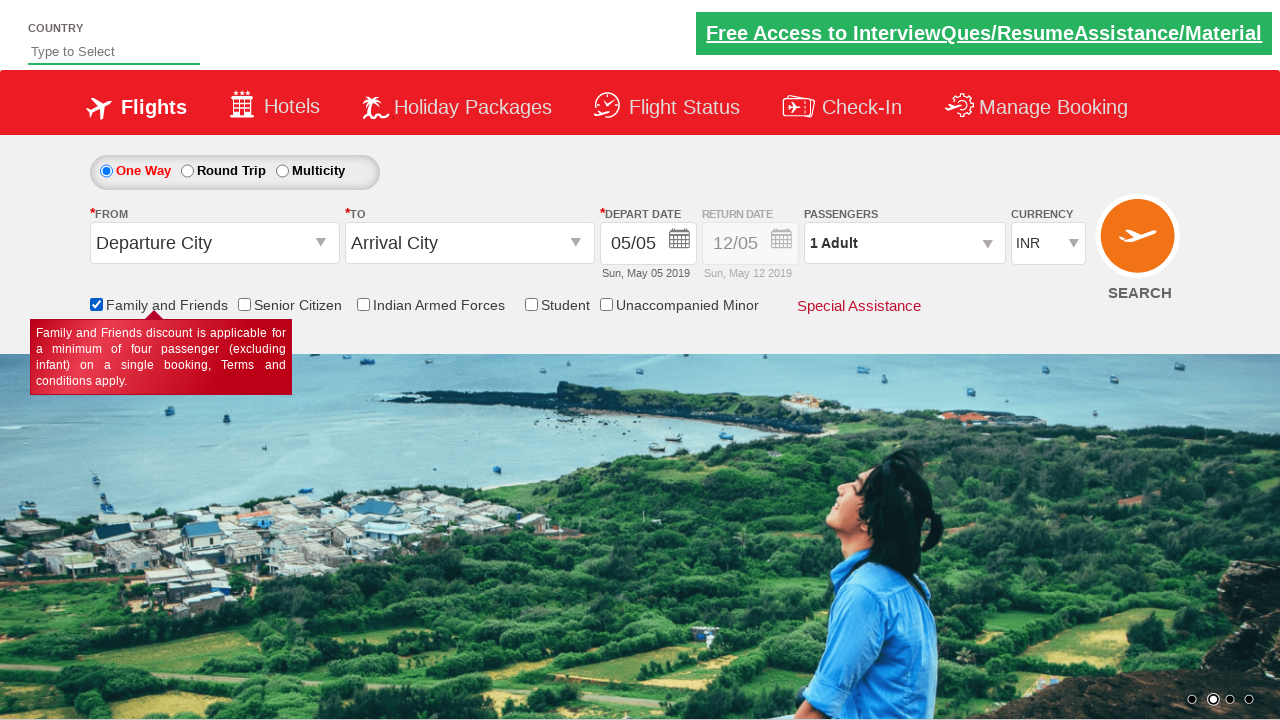

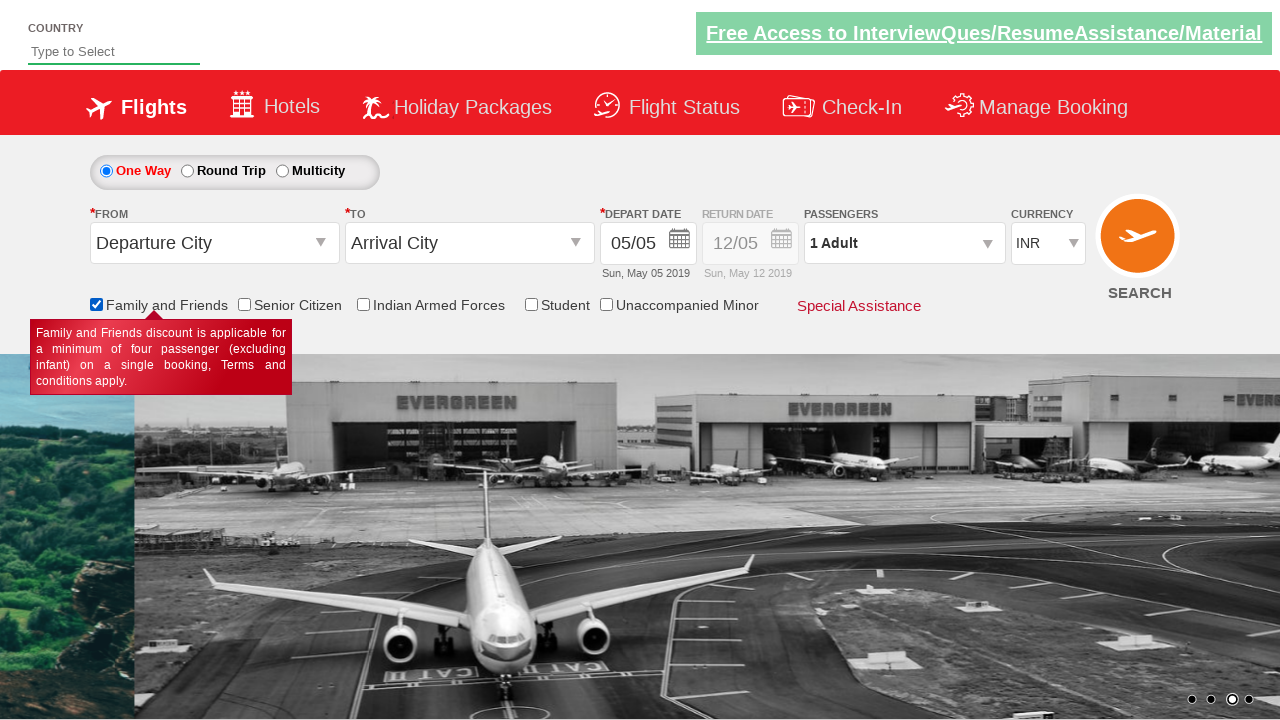